Navigates to a demo automation testing site, skips sign-in, and fills in the first name field on the registration form

Starting URL: http://demo.automationtesting.in

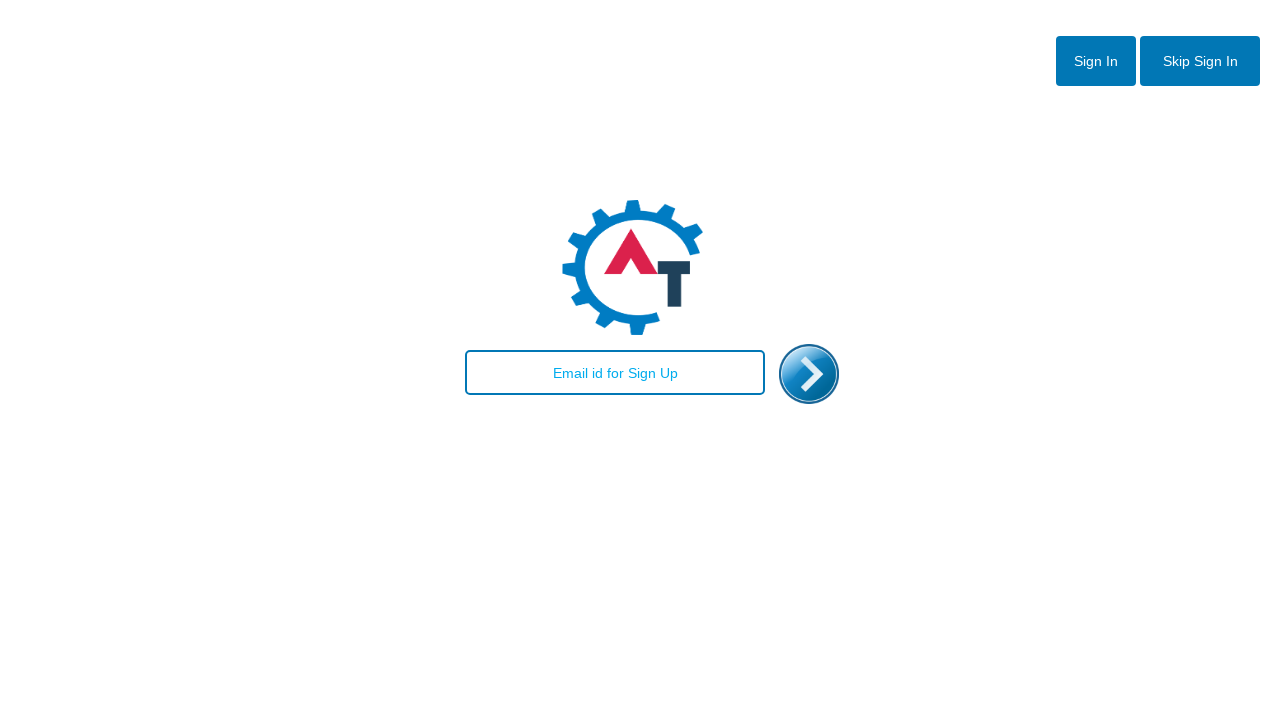

Clicked skip sign-in button at (1200, 61) on button#btn2
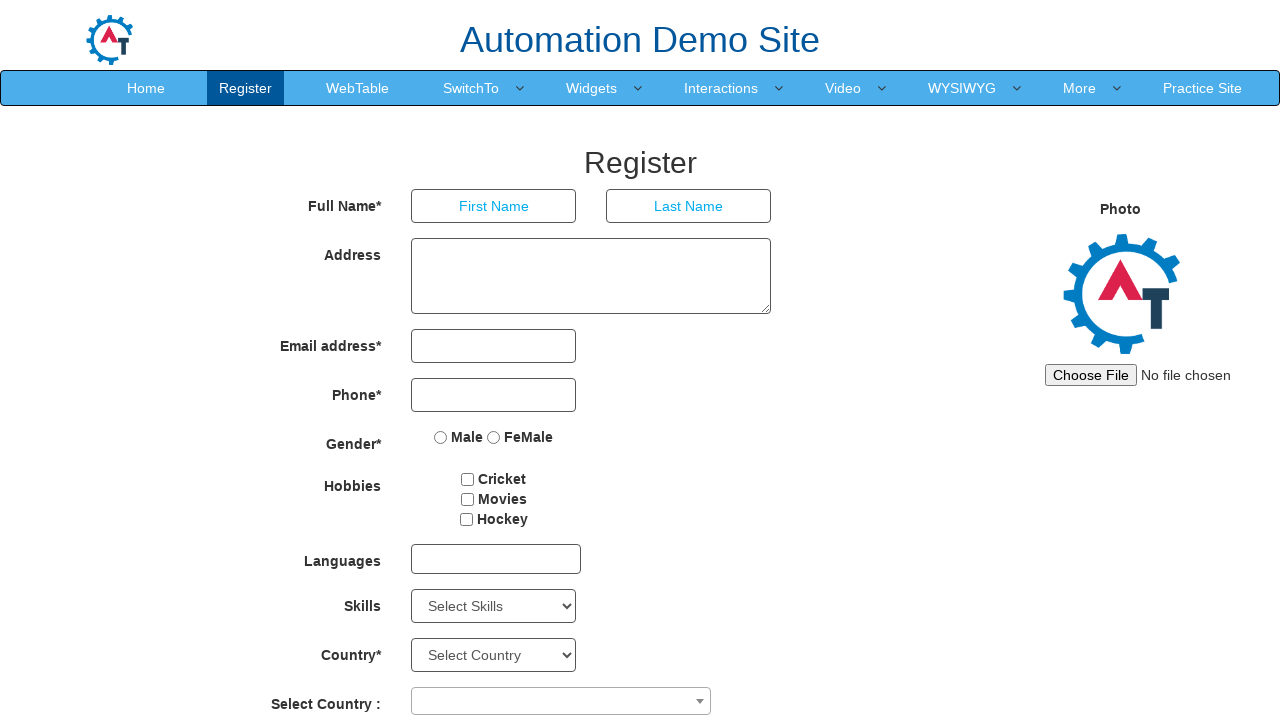

Registration page loaded and first name field is visible
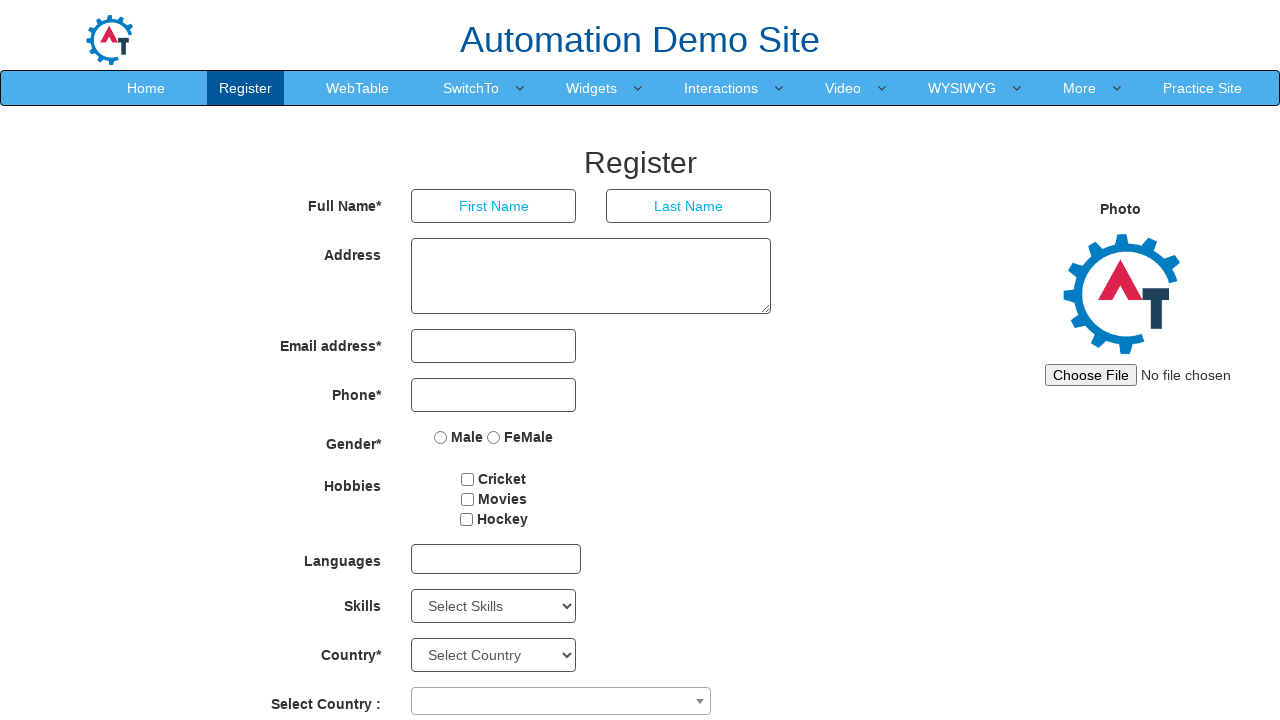

Filled first name field with 'John' on input[ng-model='FirstName']
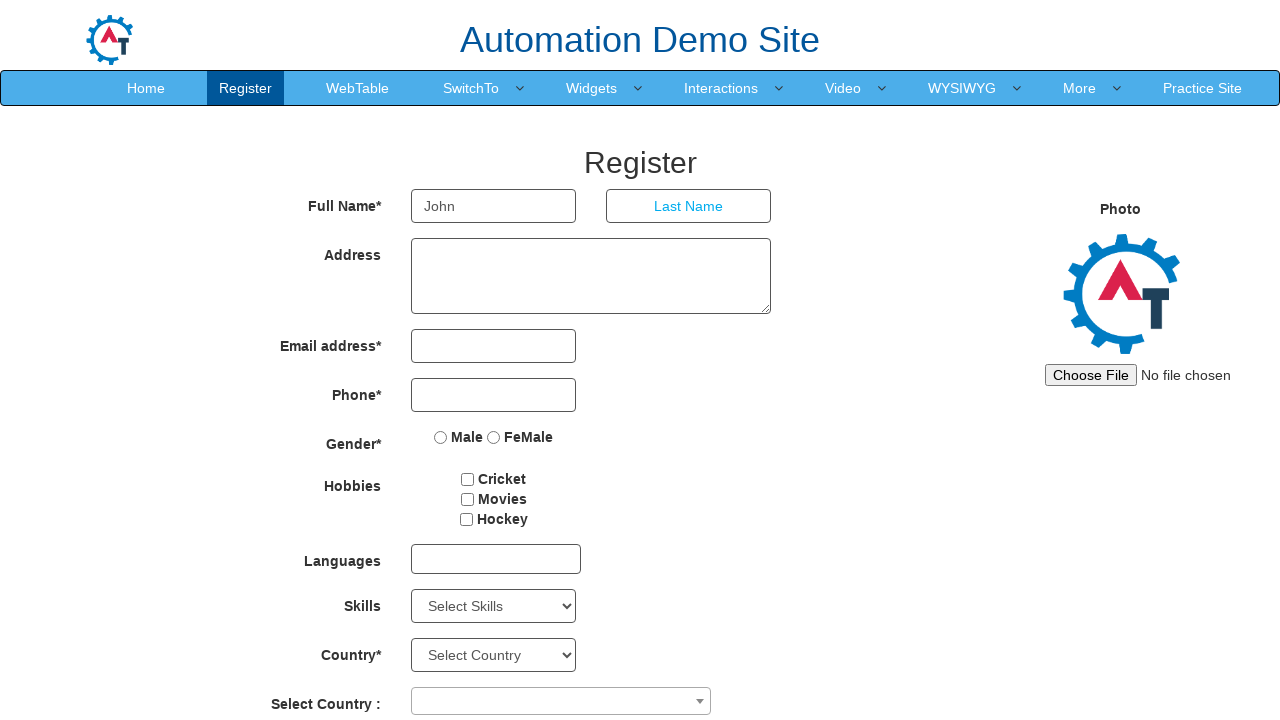

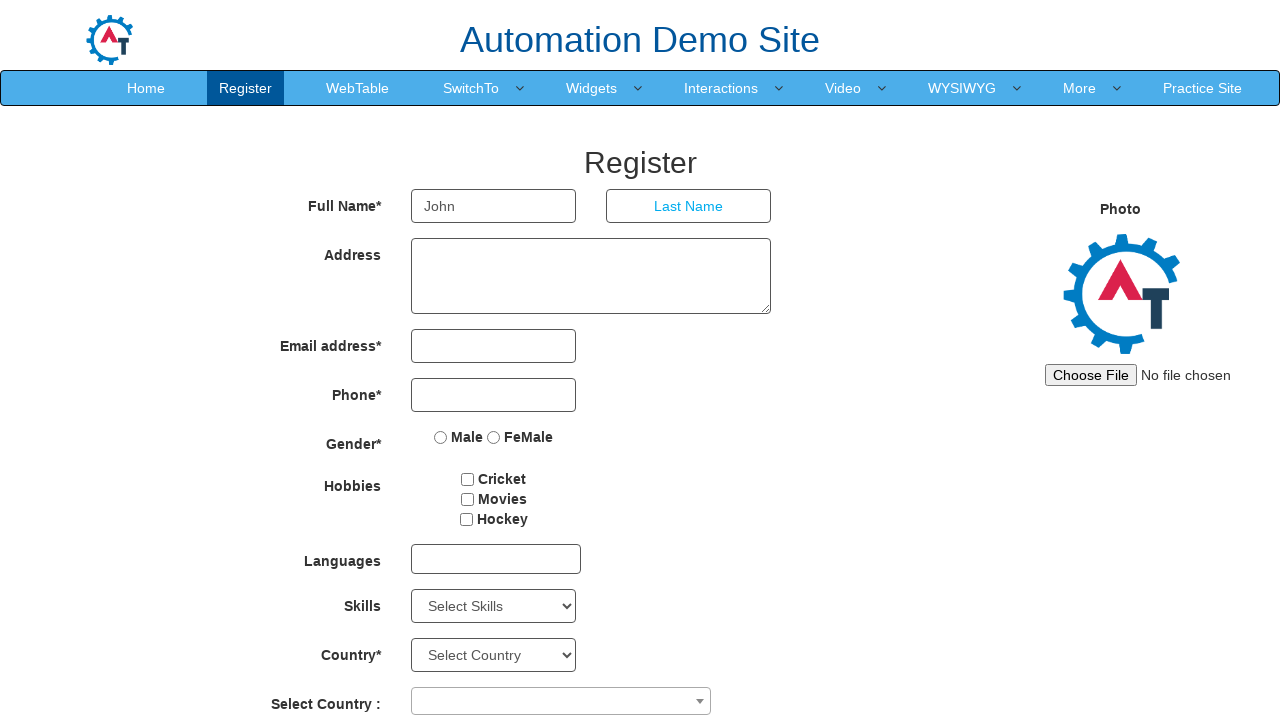